Navigates to Rahul Shetty Academy website and verifies the page loads by checking for the page title and URL.

Starting URL: https://rahulshettyacademy.com

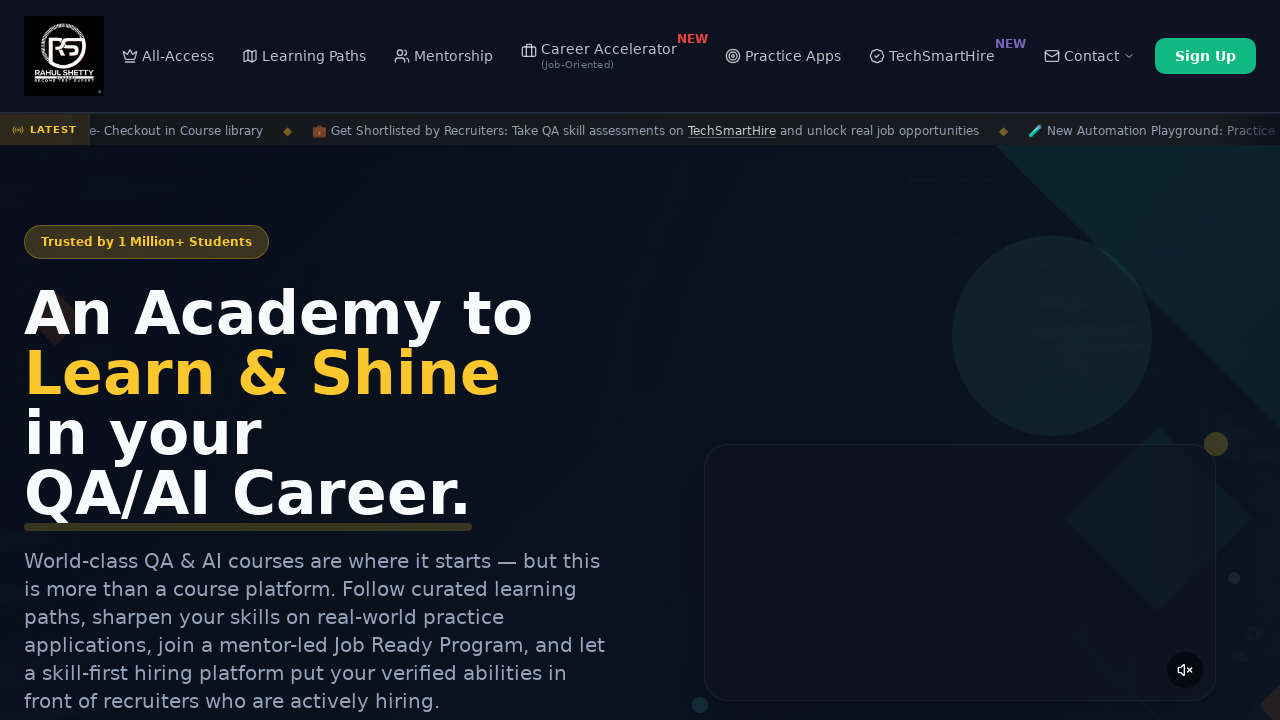

Page loaded - DOM content ready
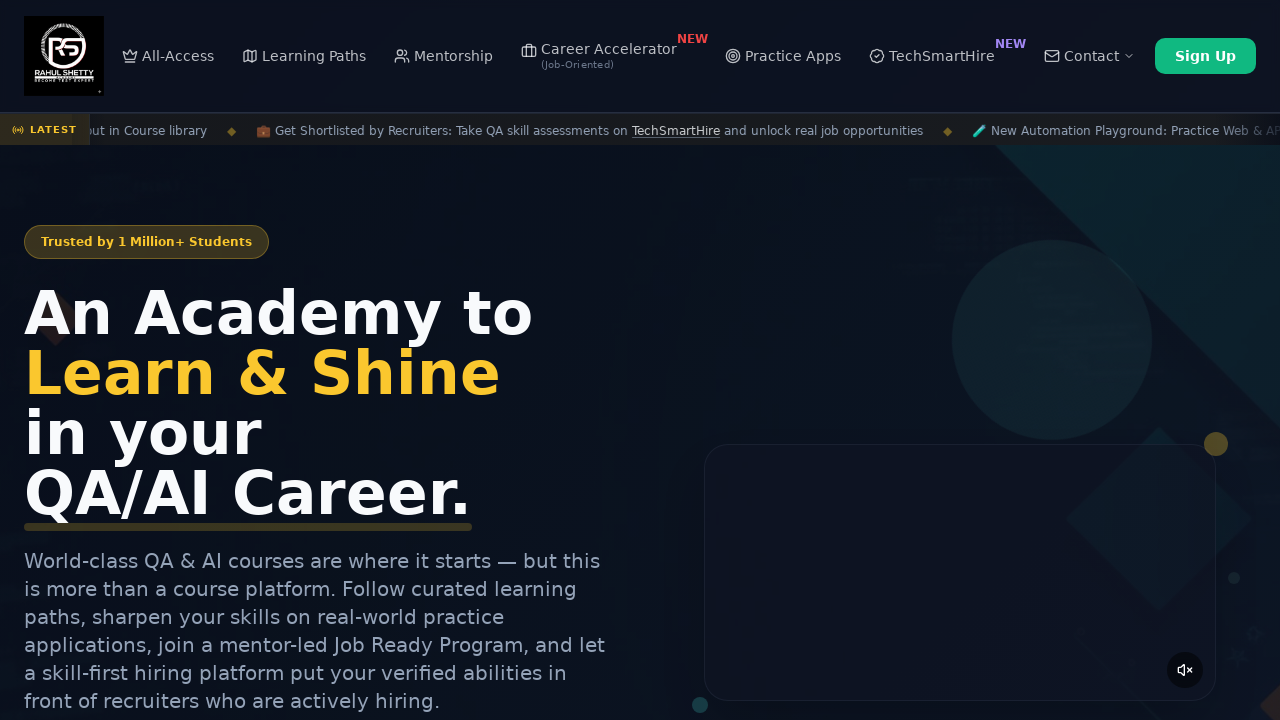

Retrieved page title: 'Rahul Shetty Academy | QA Automation, Playwright, AI Testing & Online Training'
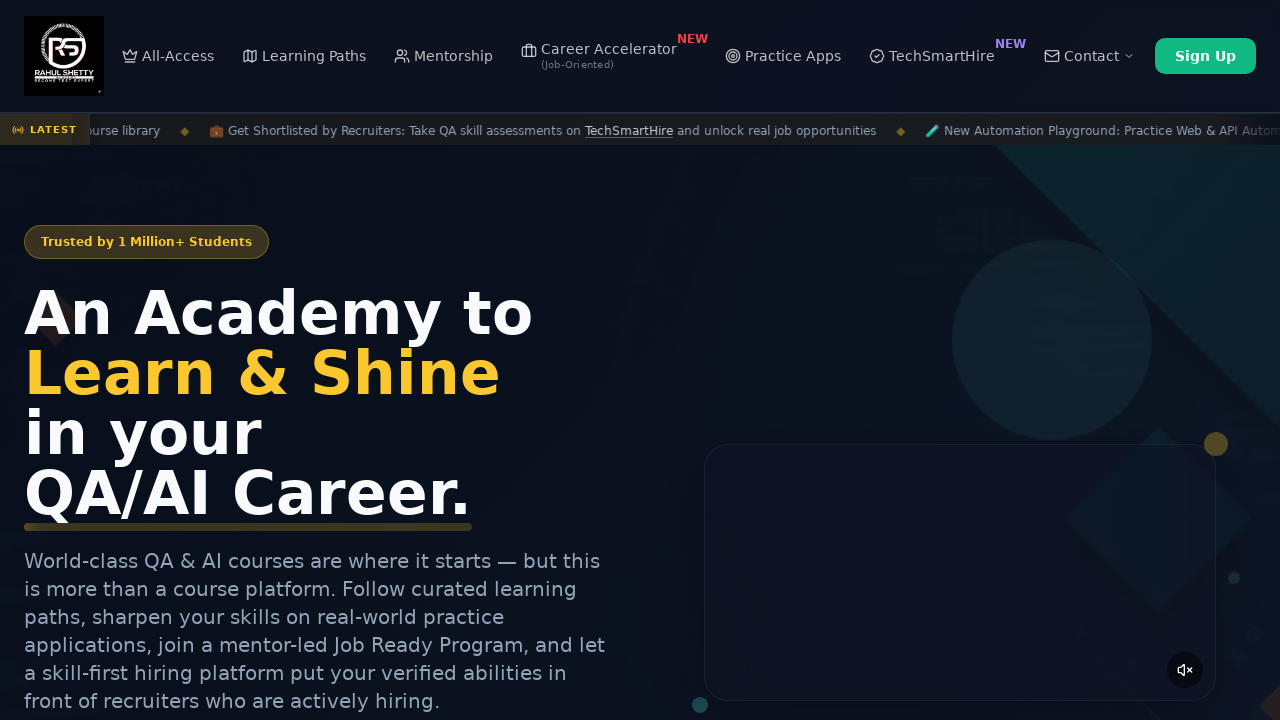

Retrieved current URL: 'https://rahulshettyacademy.com/'
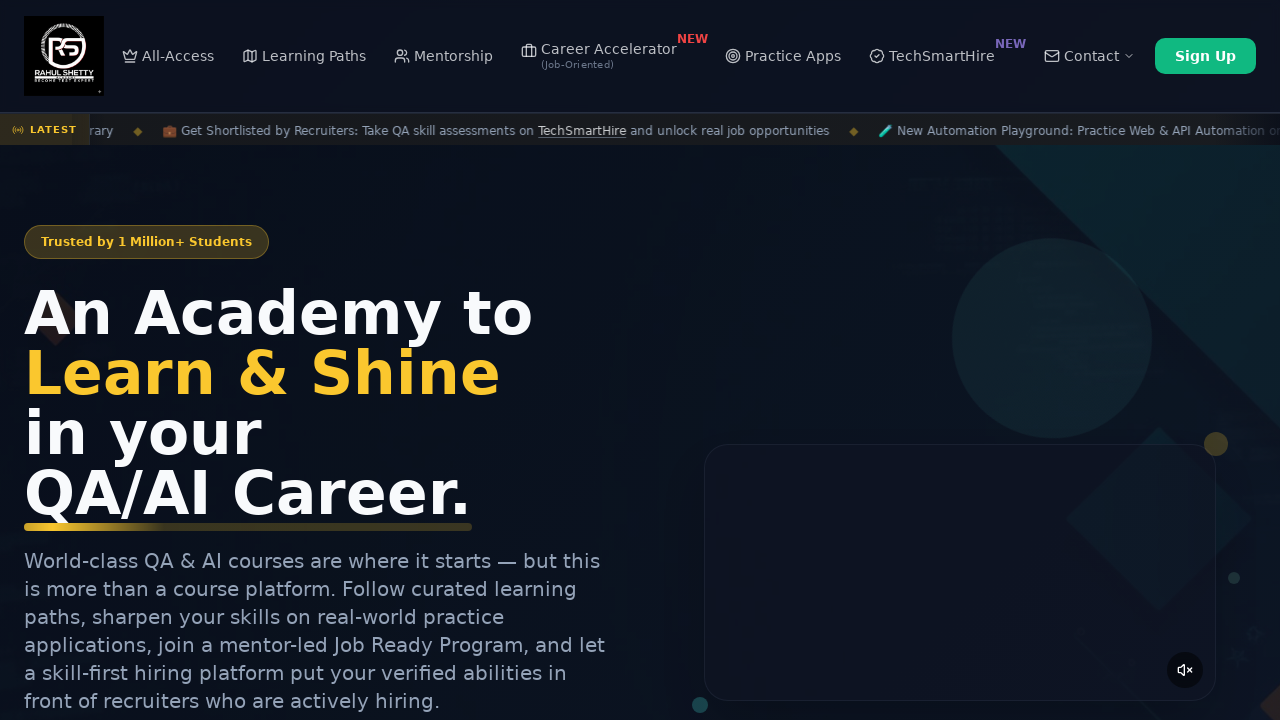

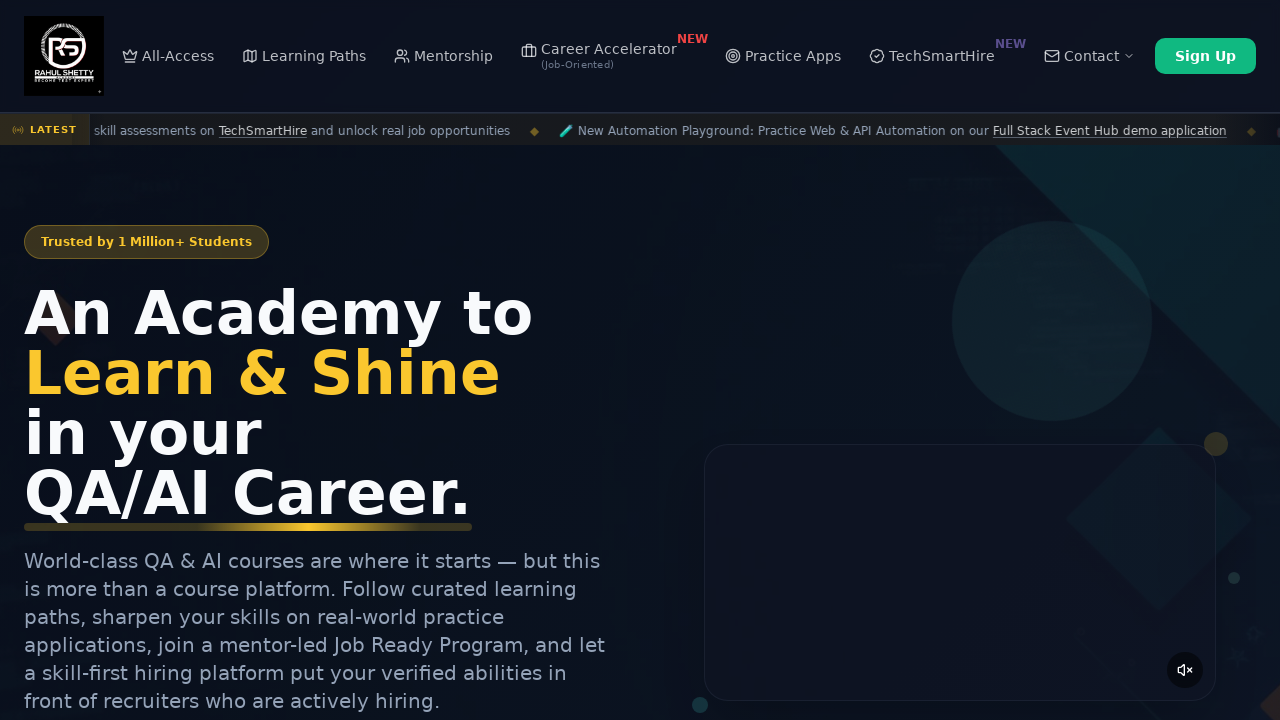